Tests JavaScript alert handling by clicking the JS Alert button, accepting the alert, and verifying the result message

Starting URL: https://the-internet.herokuapp.com/javascript_alerts

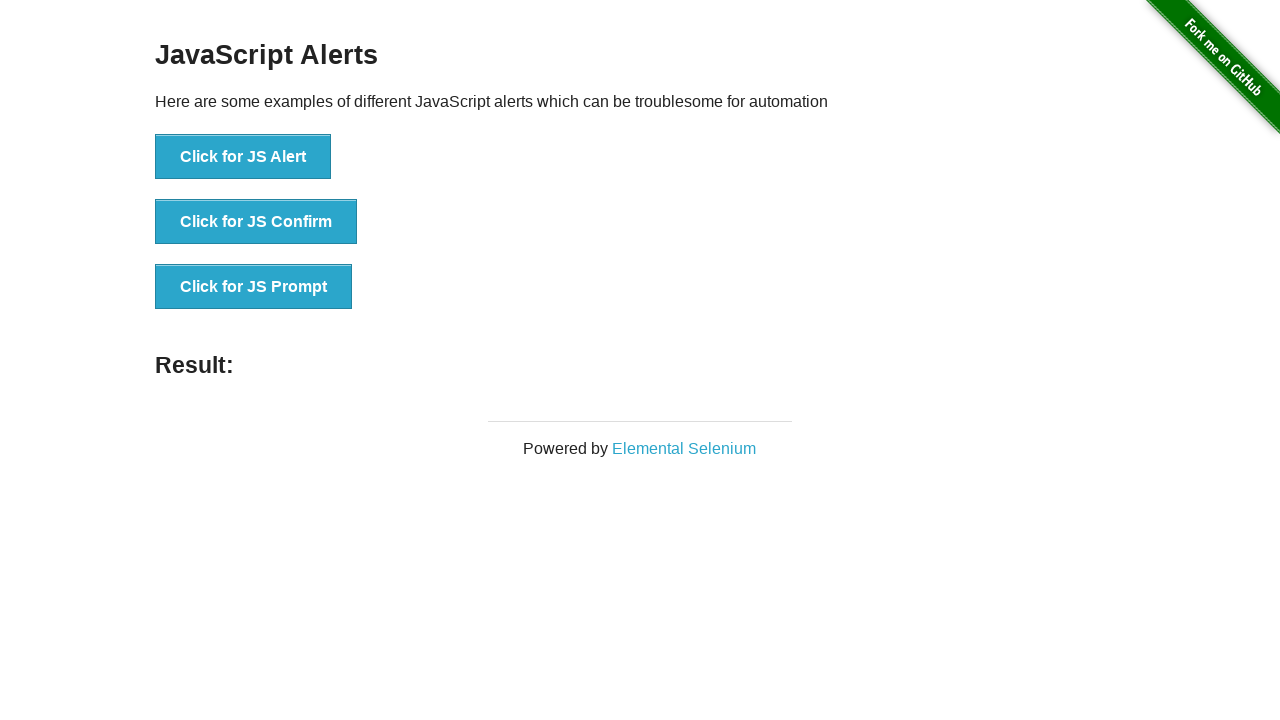

Clicked the JS Alert button at (243, 157) on xpath=//button[@onclick='jsAlert()']
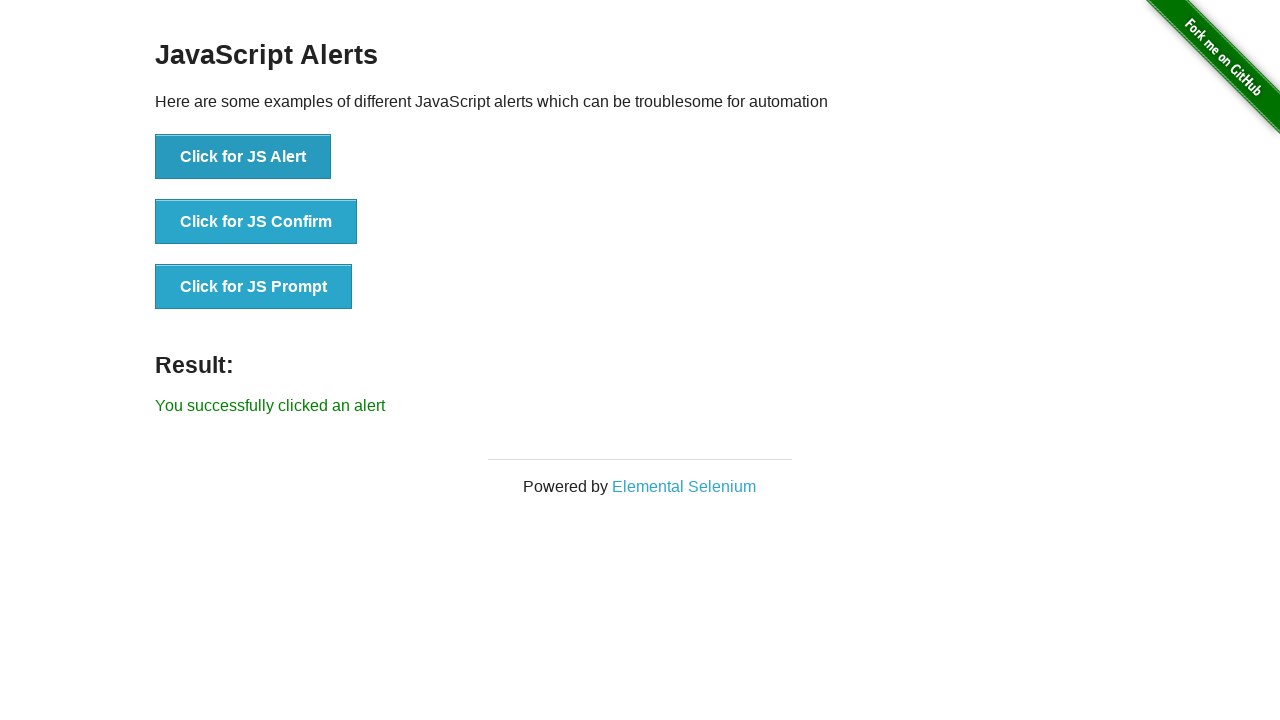

Set up dialog handler to accept alerts
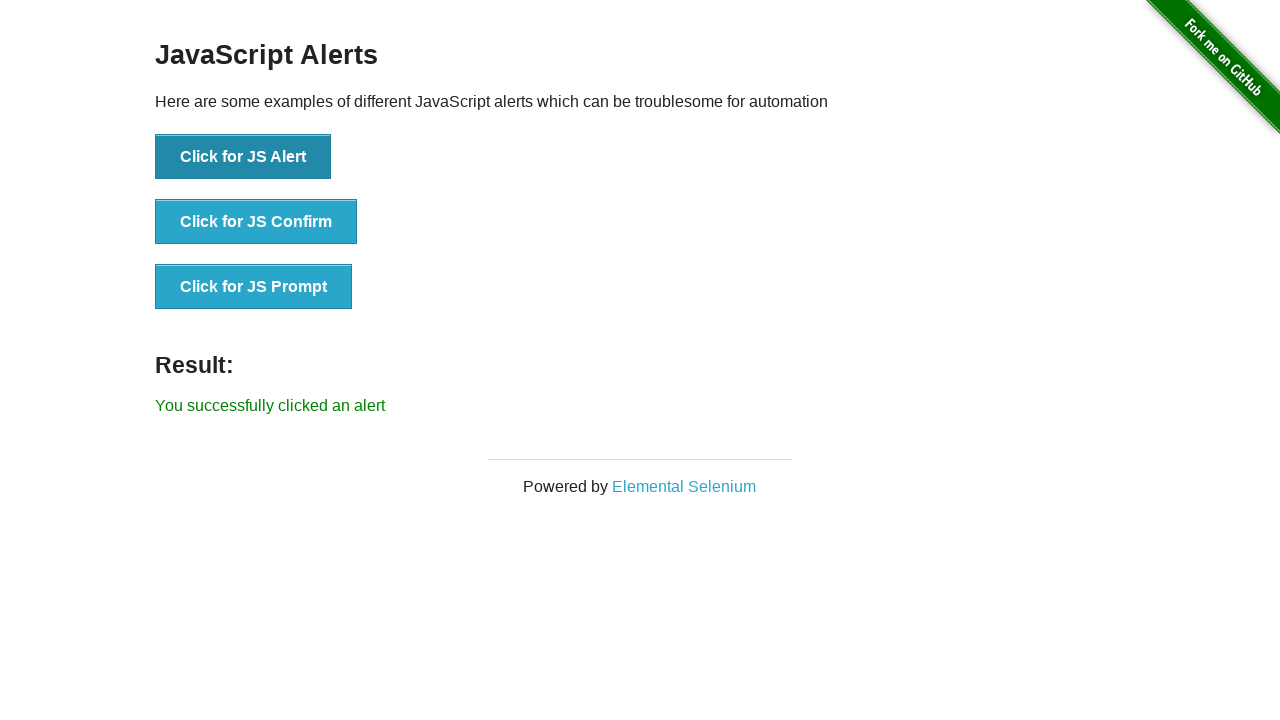

Result message element loaded
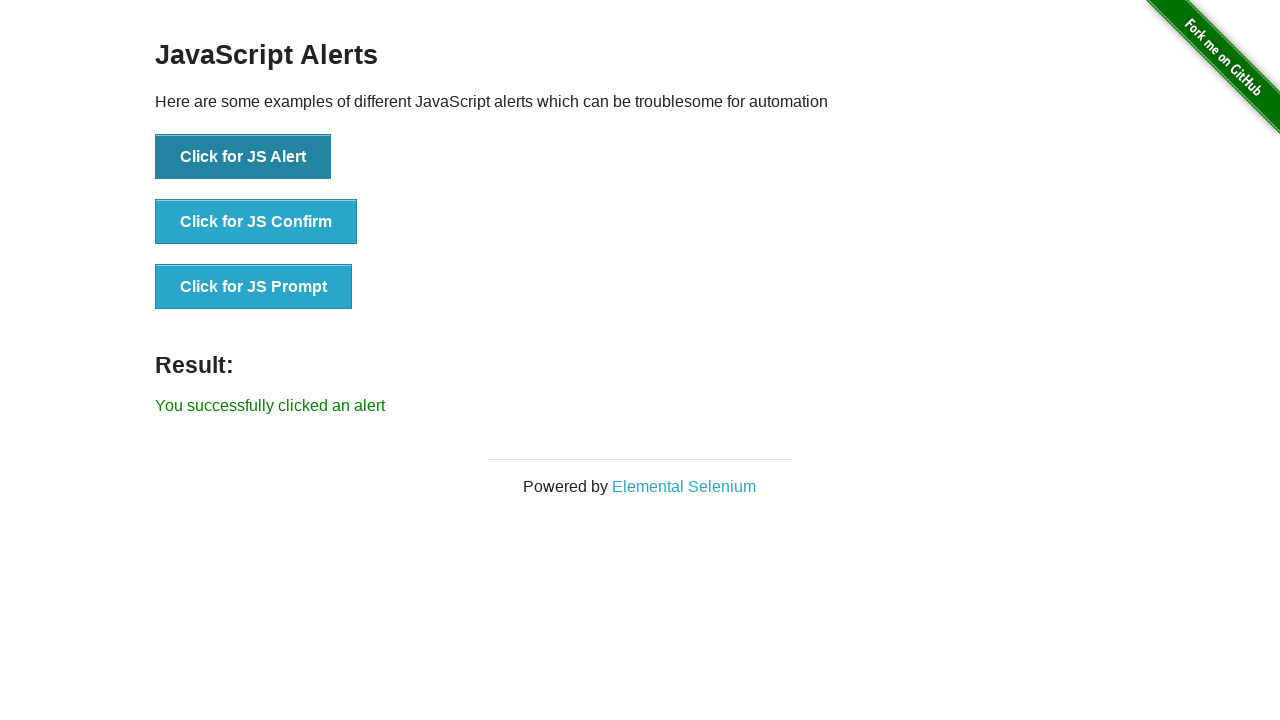

Retrieved result text from the page
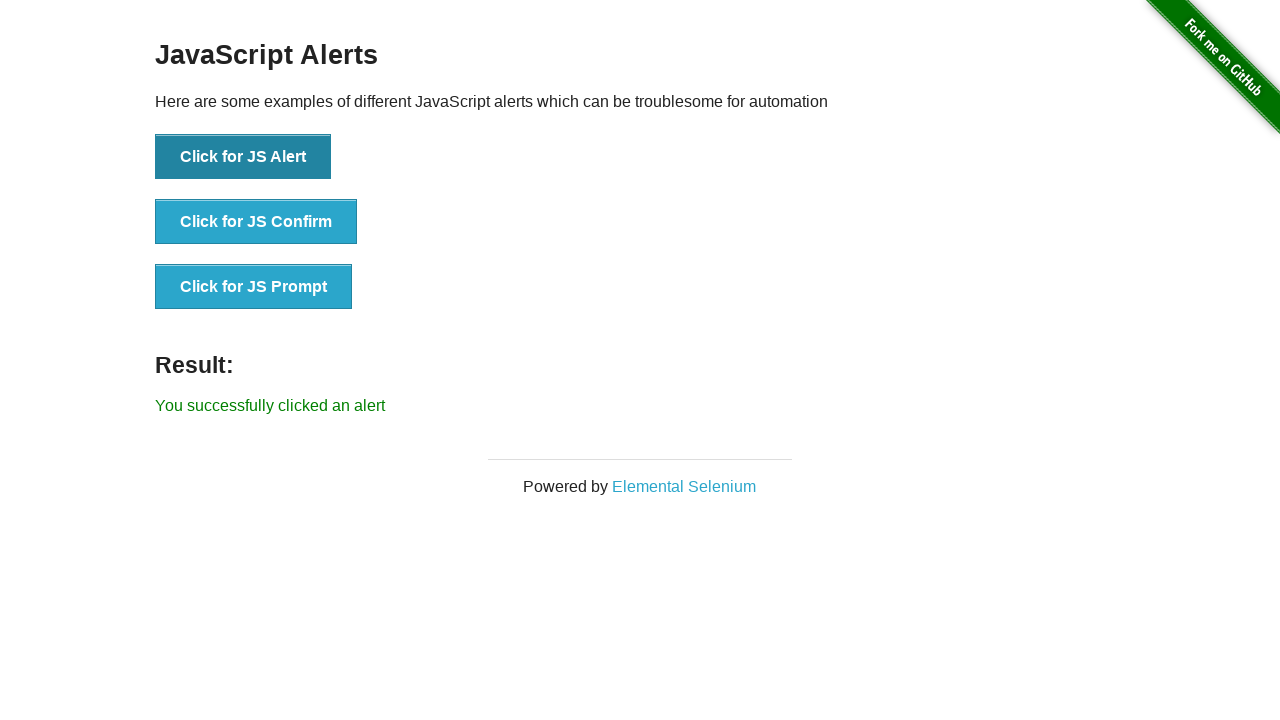

Verified result text matches expected message: 'You successfully clicked an alert'
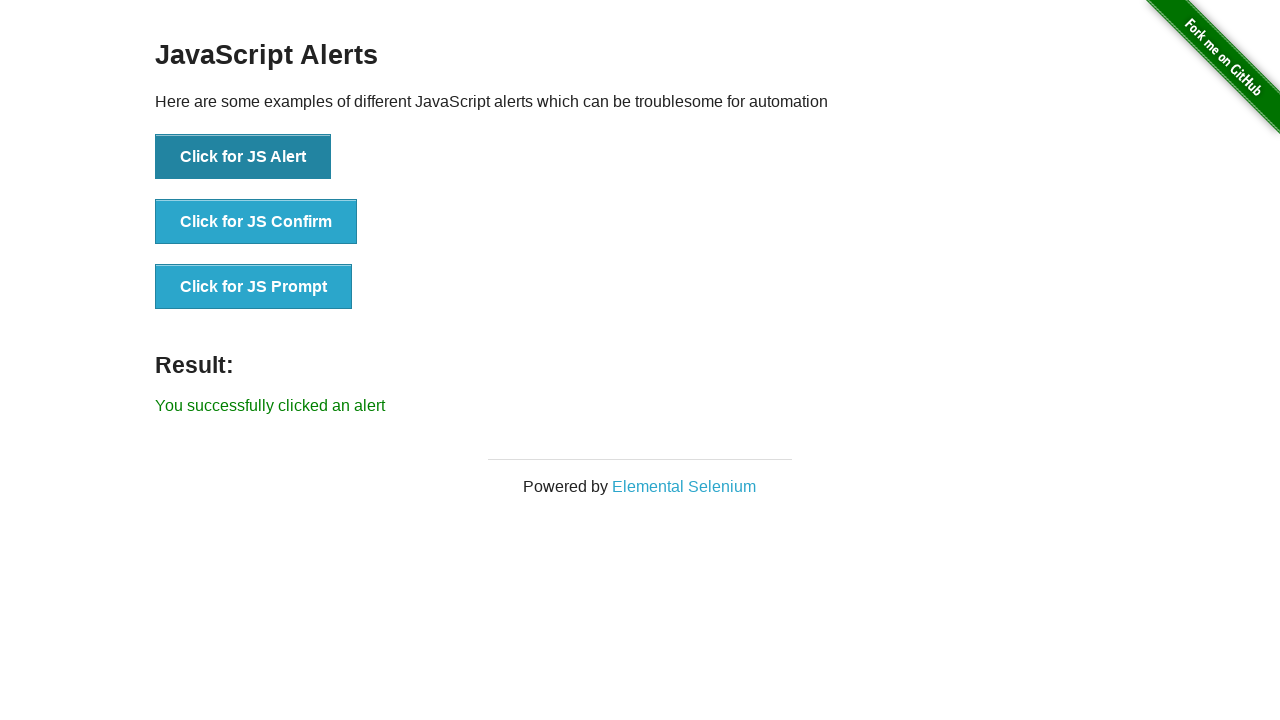

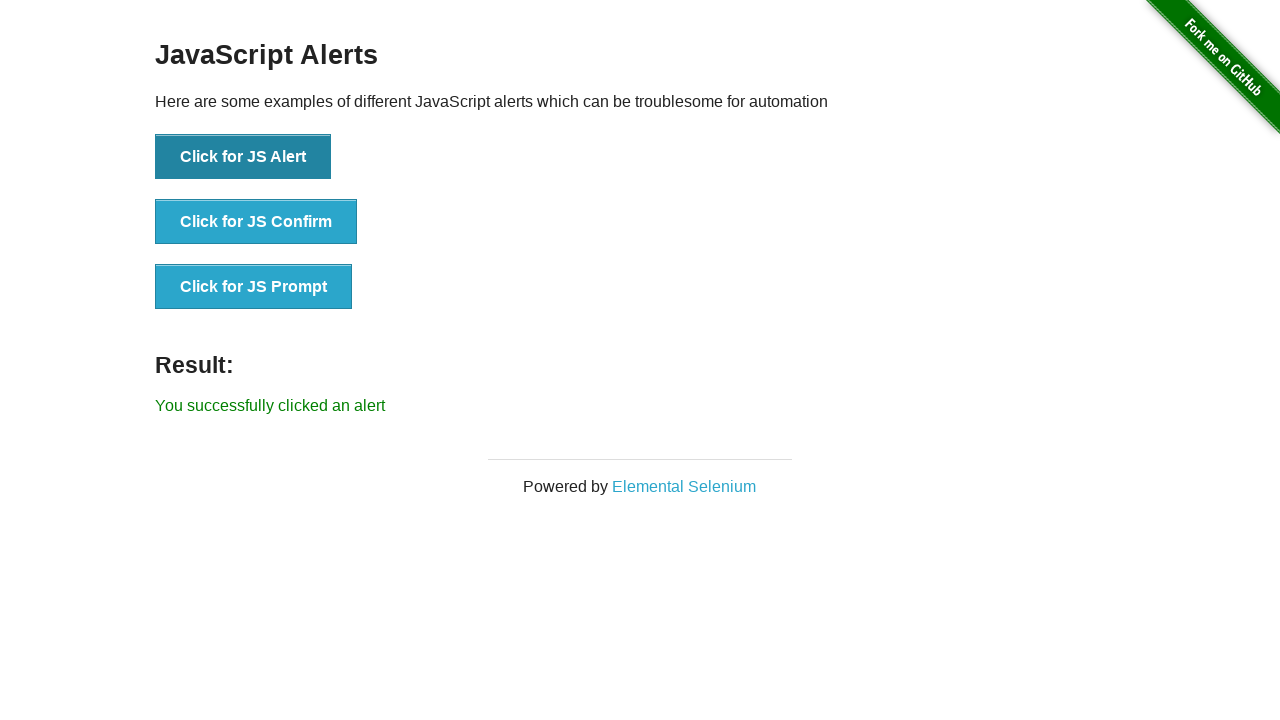